Tests double-click mouse action on a W3Schools demo page by entering text in a field and double-clicking a button to copy the text to another field.

Starting URL: https://www.w3schools.com/tags/tryit.asp?filename=tryhtml5_ev_ondblclick3

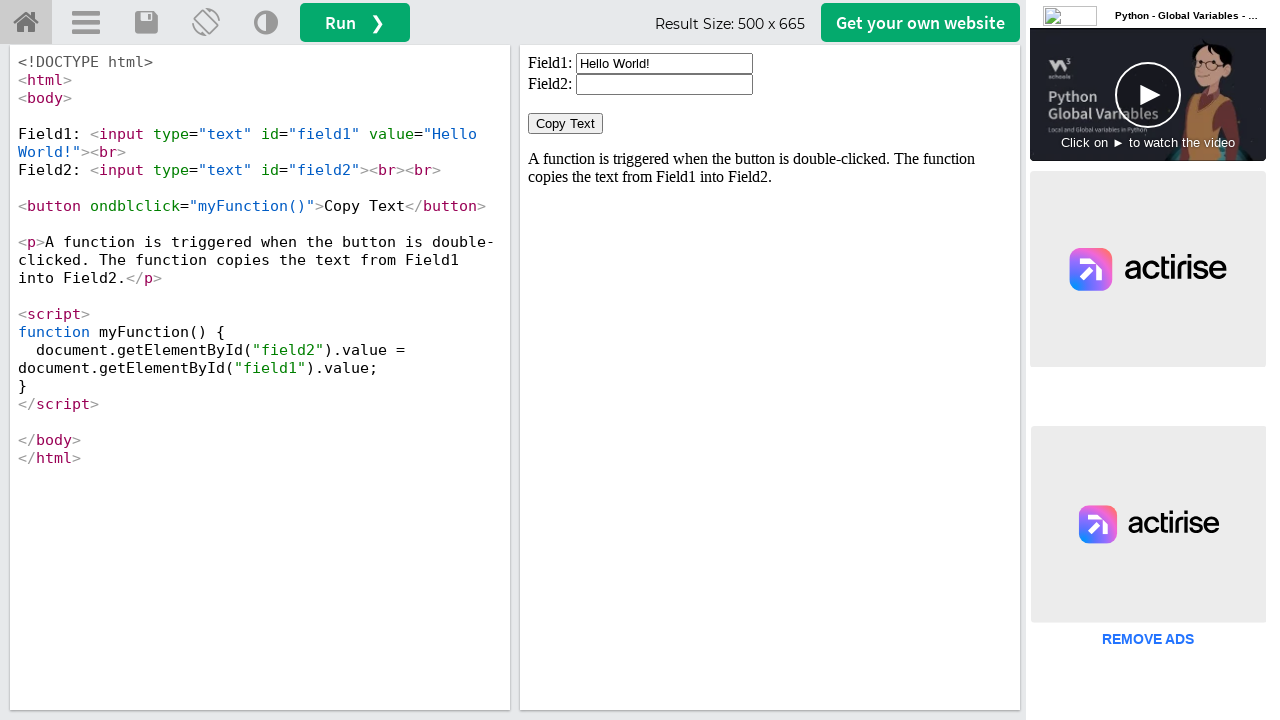

Located iframe containing the demo
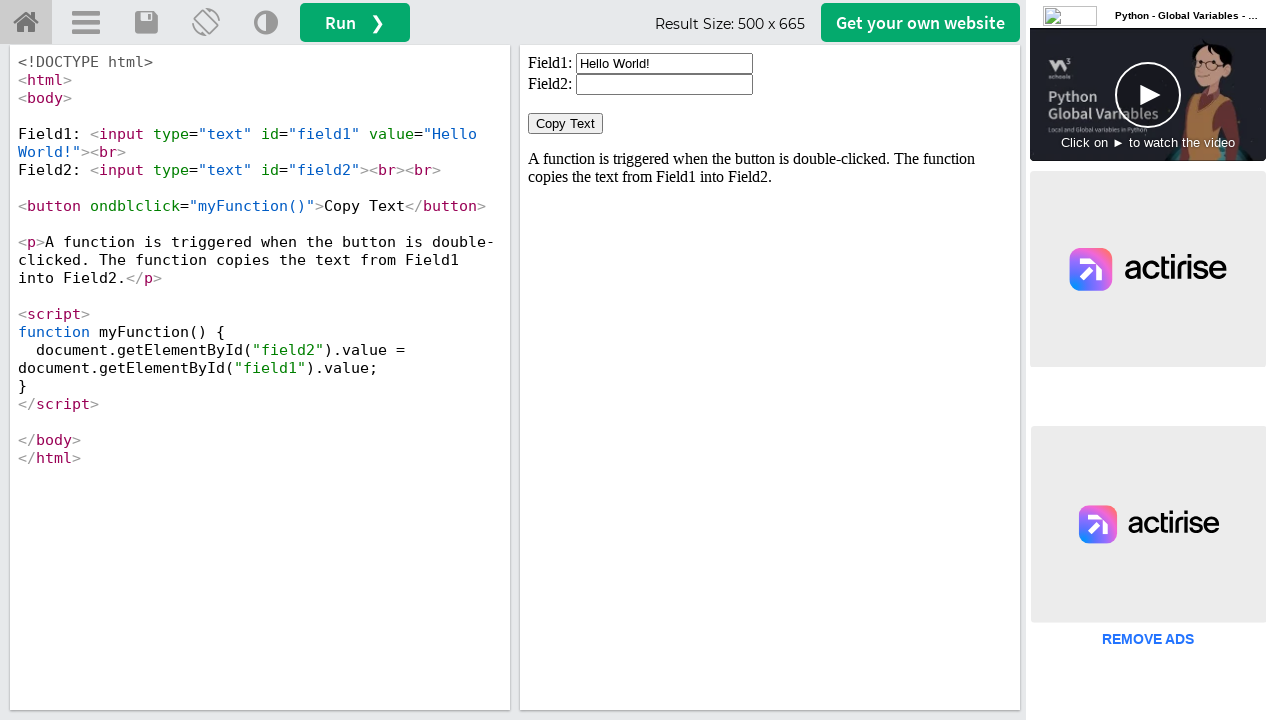

Cleared the first input field on iframe#iframeResult >> internal:control=enter-frame >> input#field1
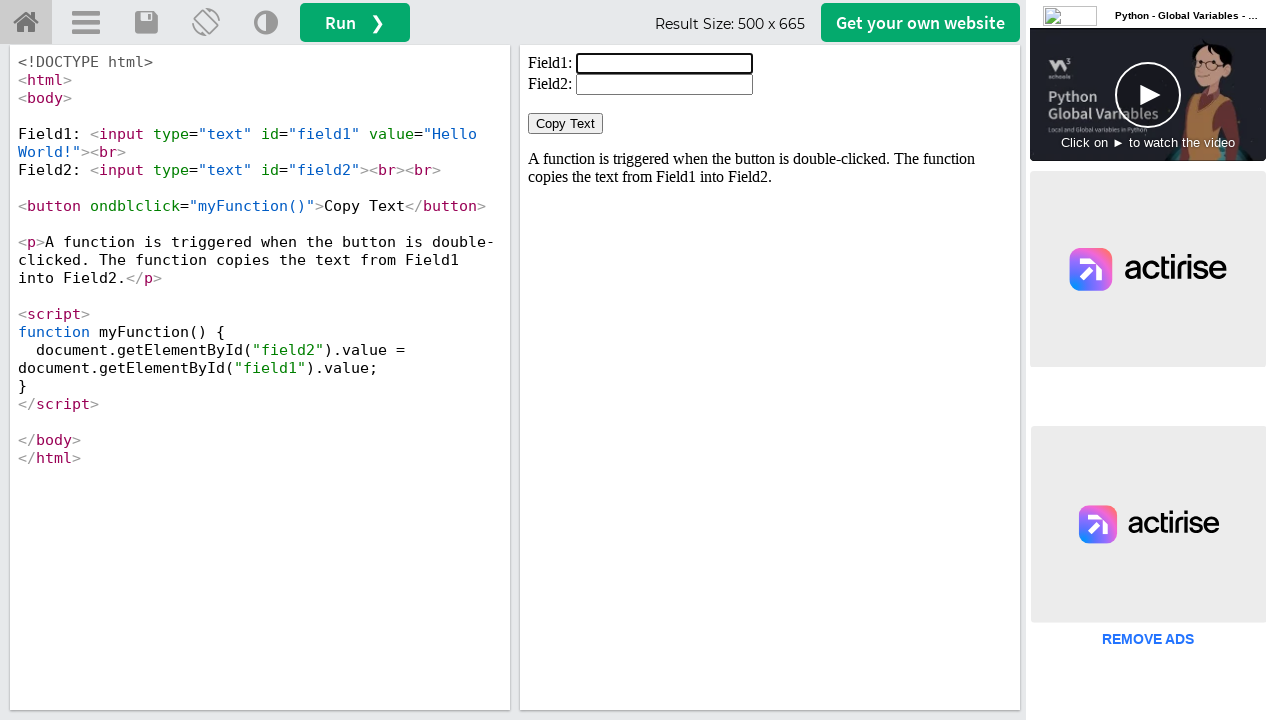

Entered 'Santosh' in the first input field on iframe#iframeResult >> internal:control=enter-frame >> input#field1
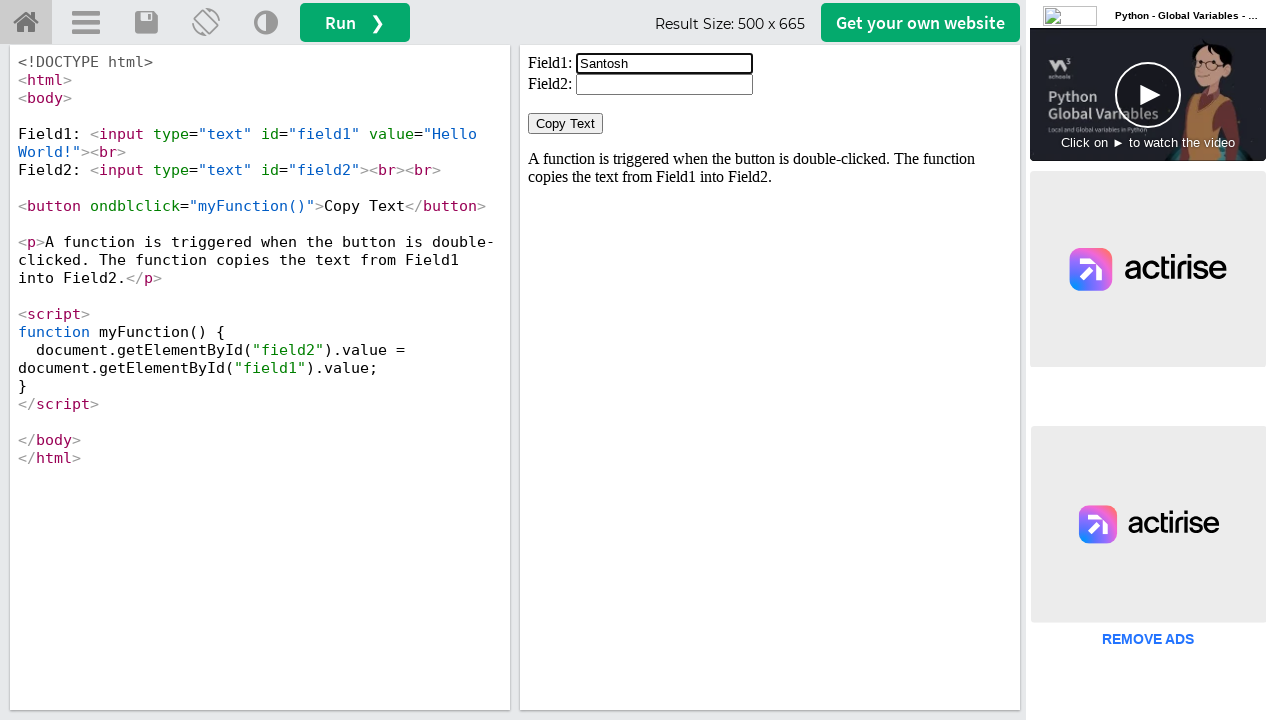

Double-clicked the 'Copy Text' button at (566, 124) on iframe#iframeResult >> internal:control=enter-frame >> button:text('Copy Text')
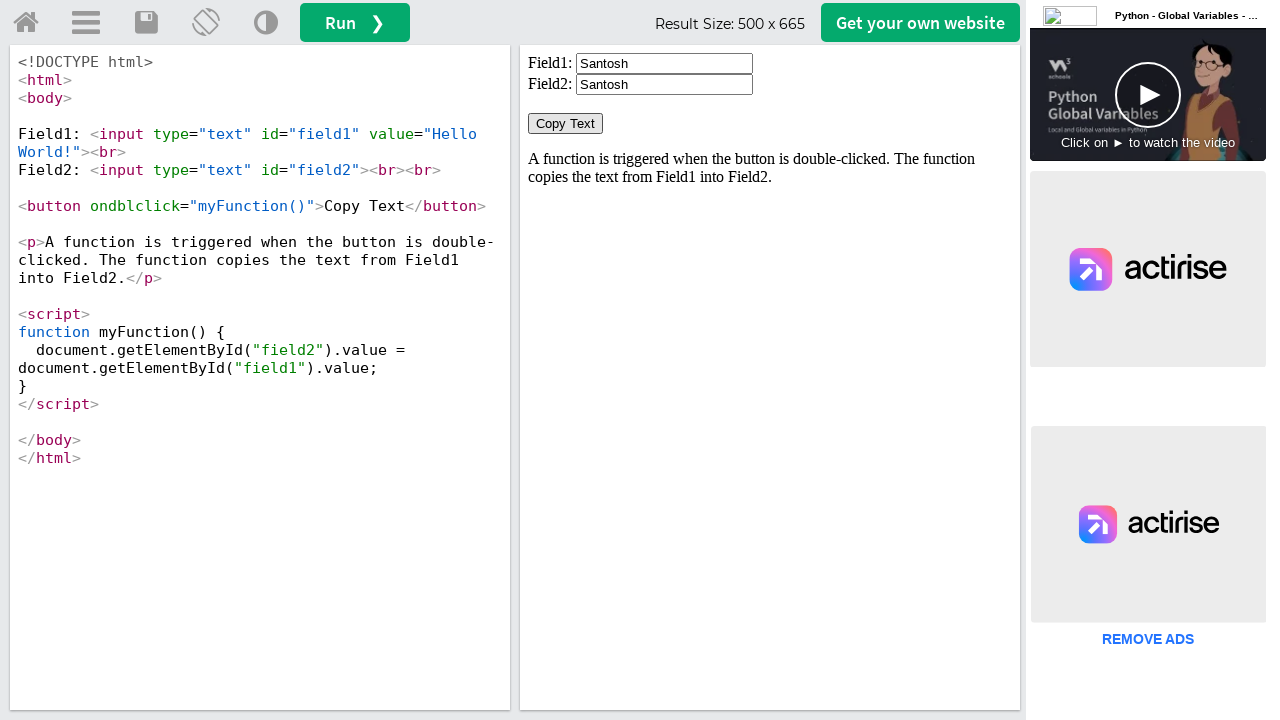

Waited 500ms for copy action to complete
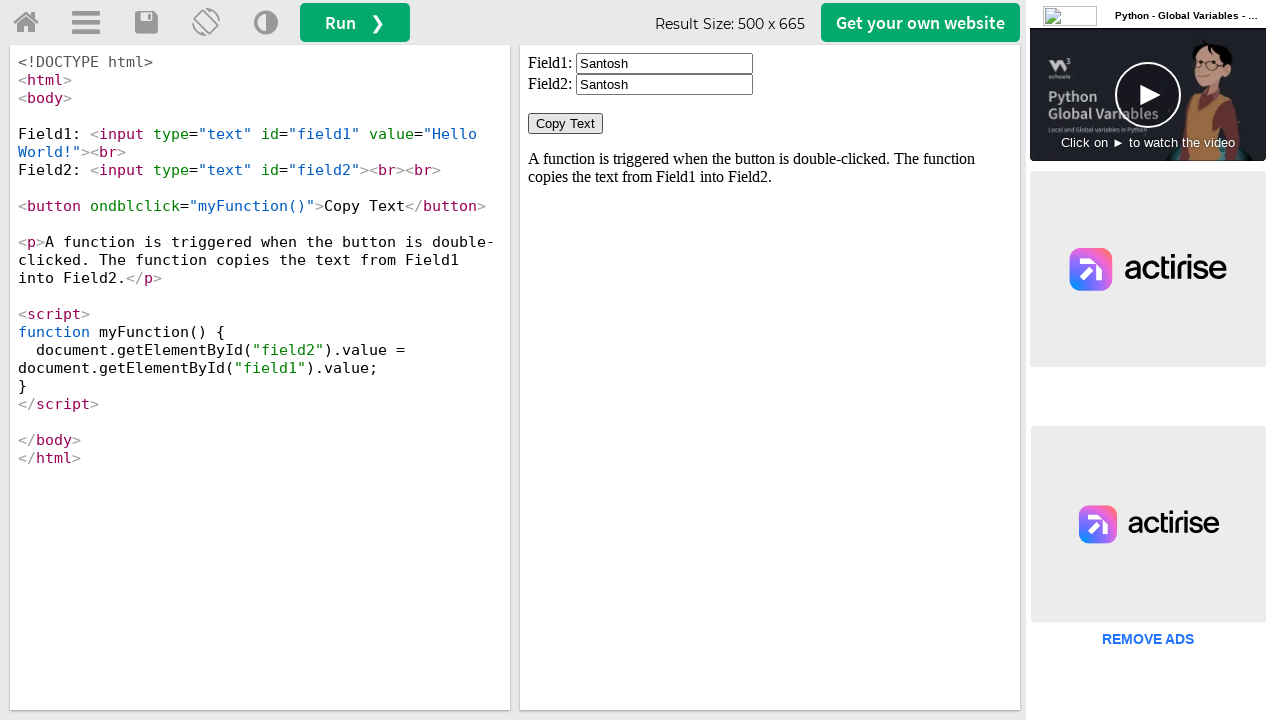

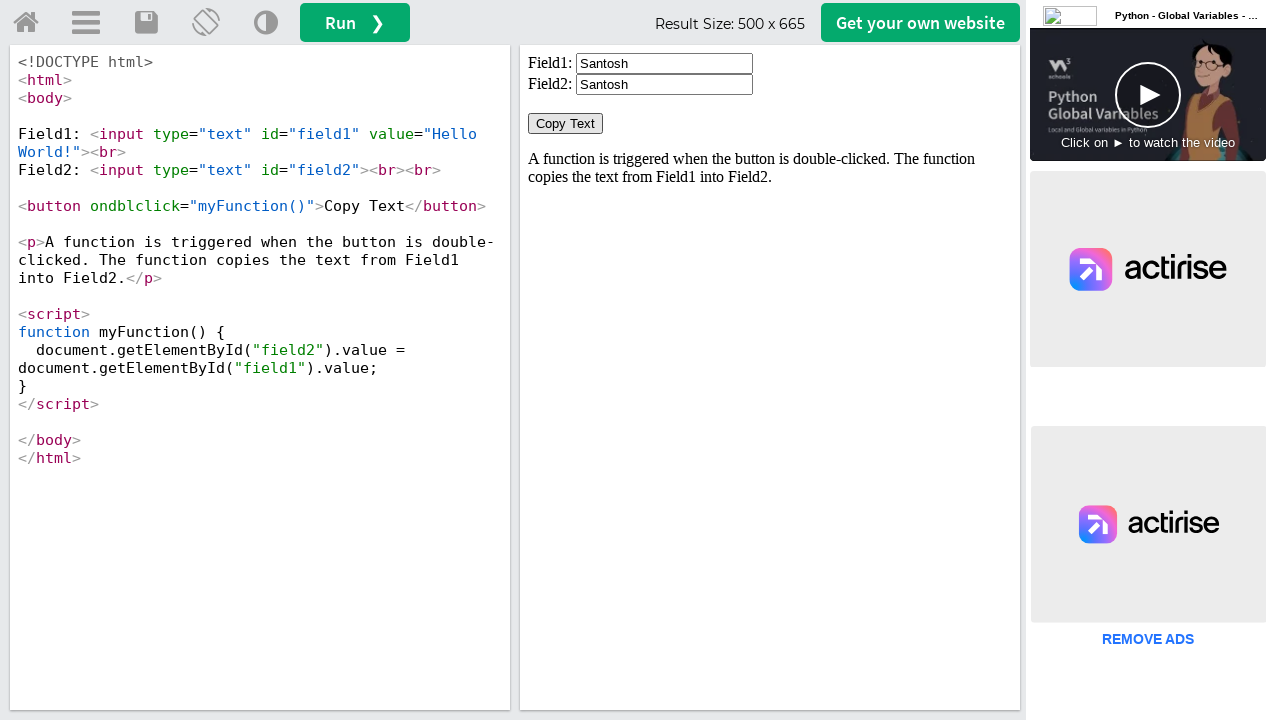